Tests notification message functionality by clicking a link to trigger a notification

Starting URL: http://the-internet.herokuapp.com/notification_message_rendered

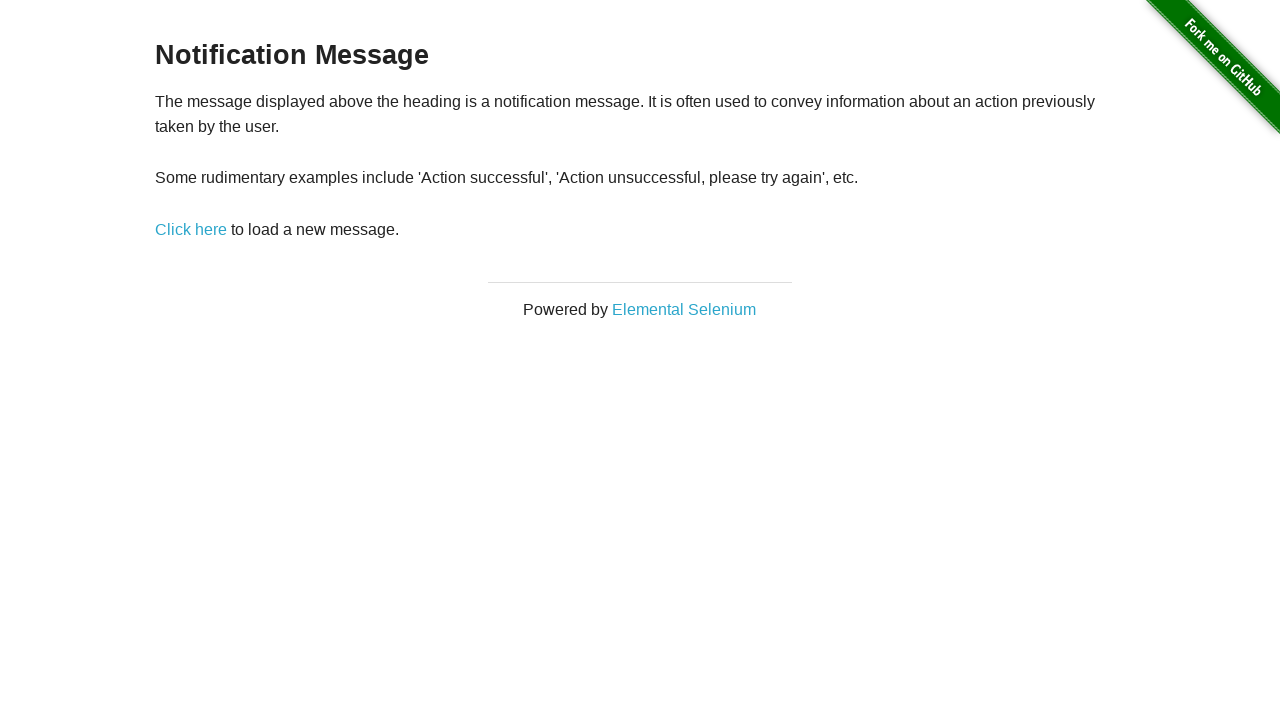

Clicked link to trigger notification message at (191, 229) on xpath=//a[@href='/notification_message']
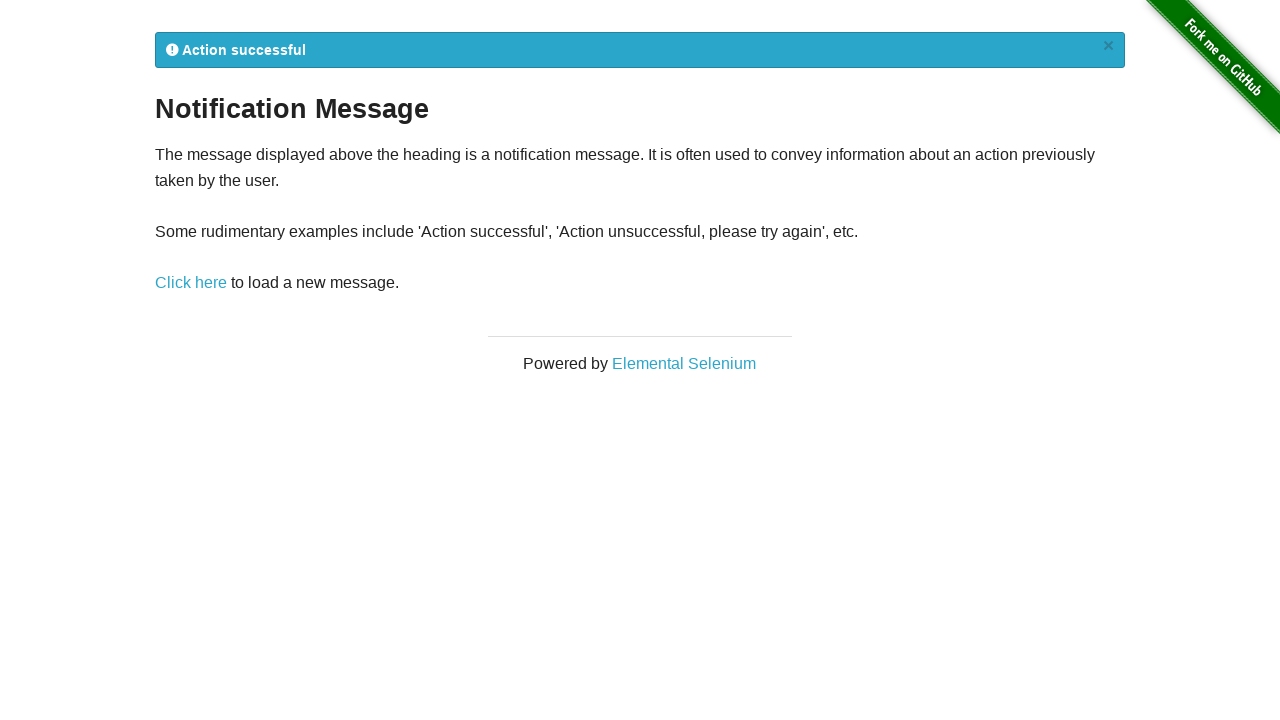

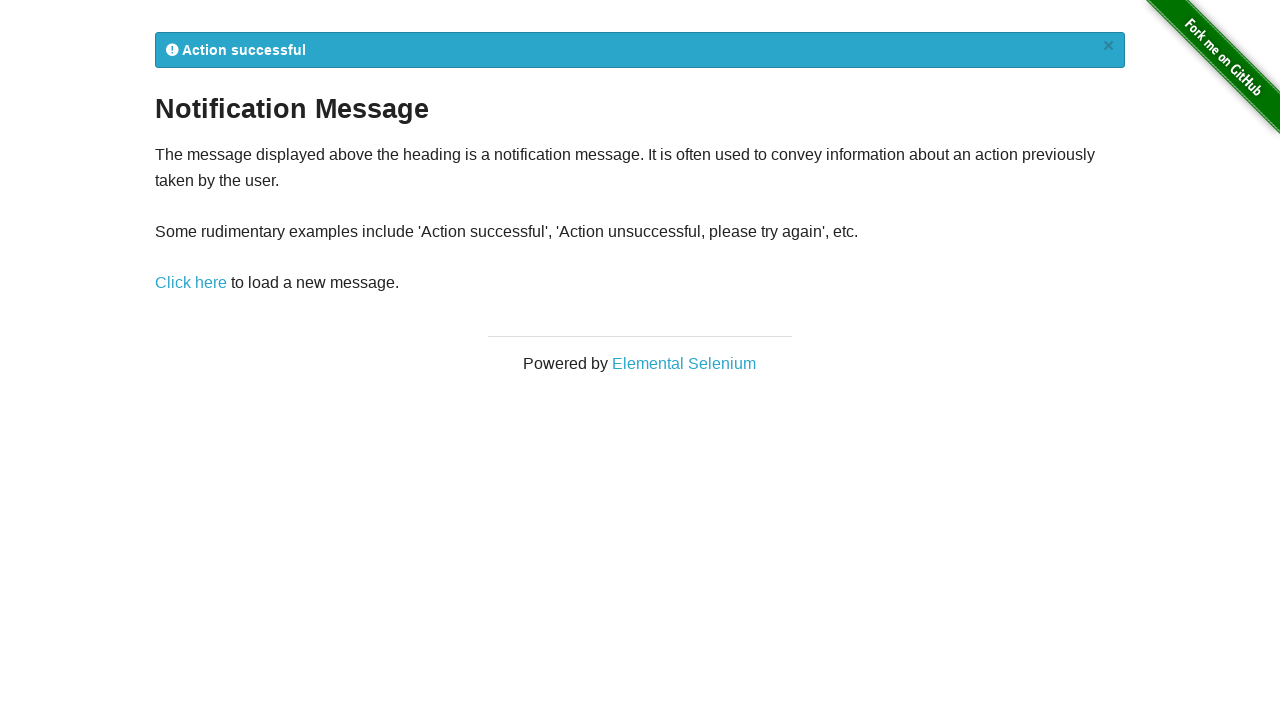